Tests window handling functionality by clicking a button that opens a new window and managing multiple browser windows

Starting URL: https://www.hyrtutorials.com/p/window-handles-practice.html

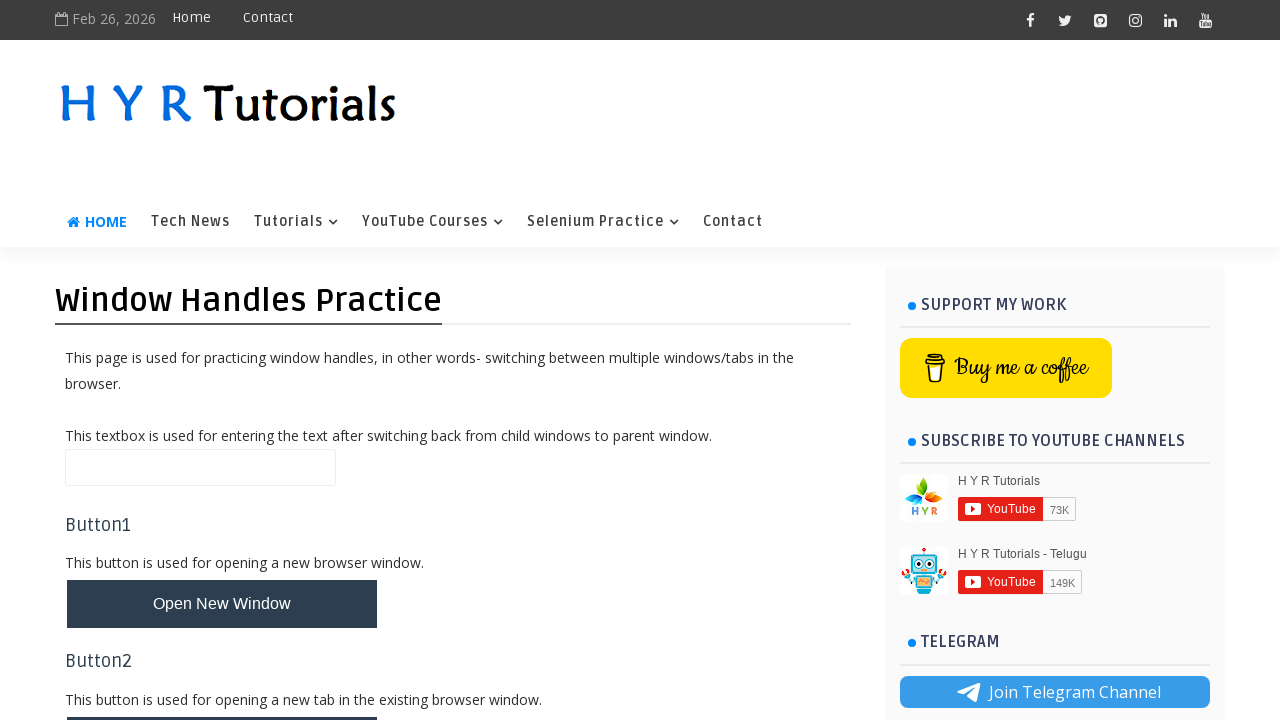

Clicked button to open new window at (222, 604) on #newWindowBtn
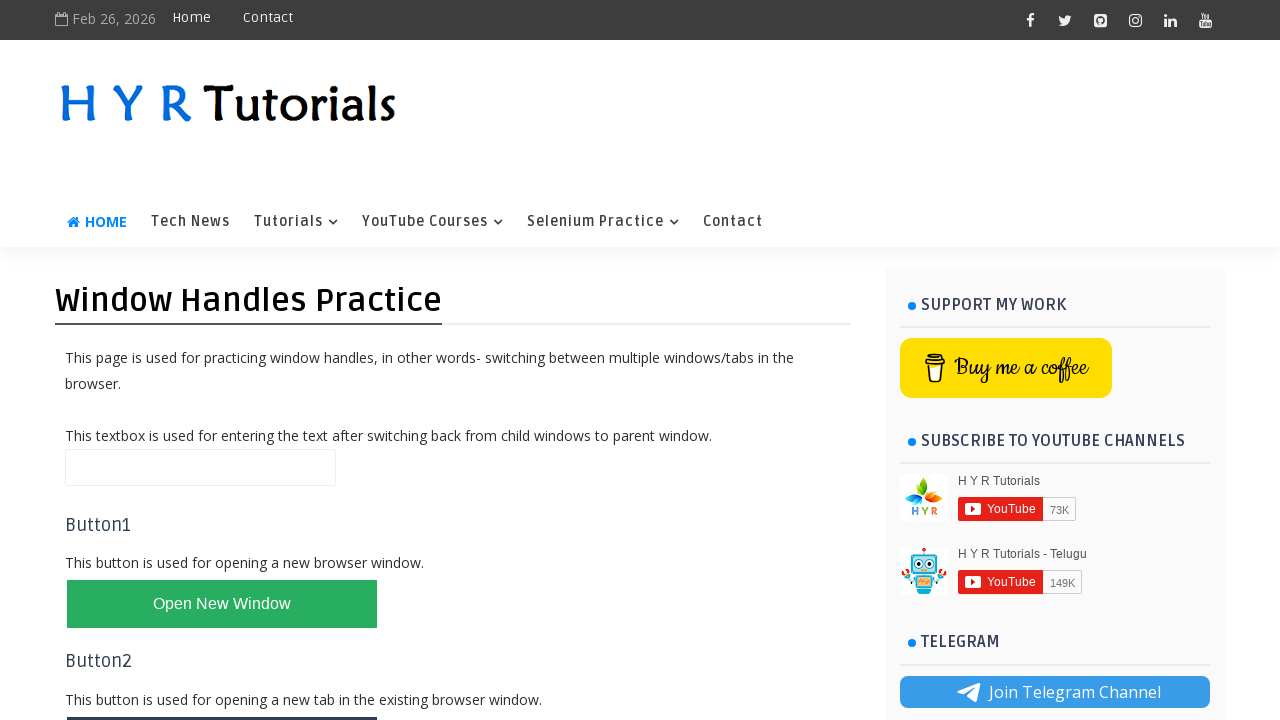

New window/tab opened and captured
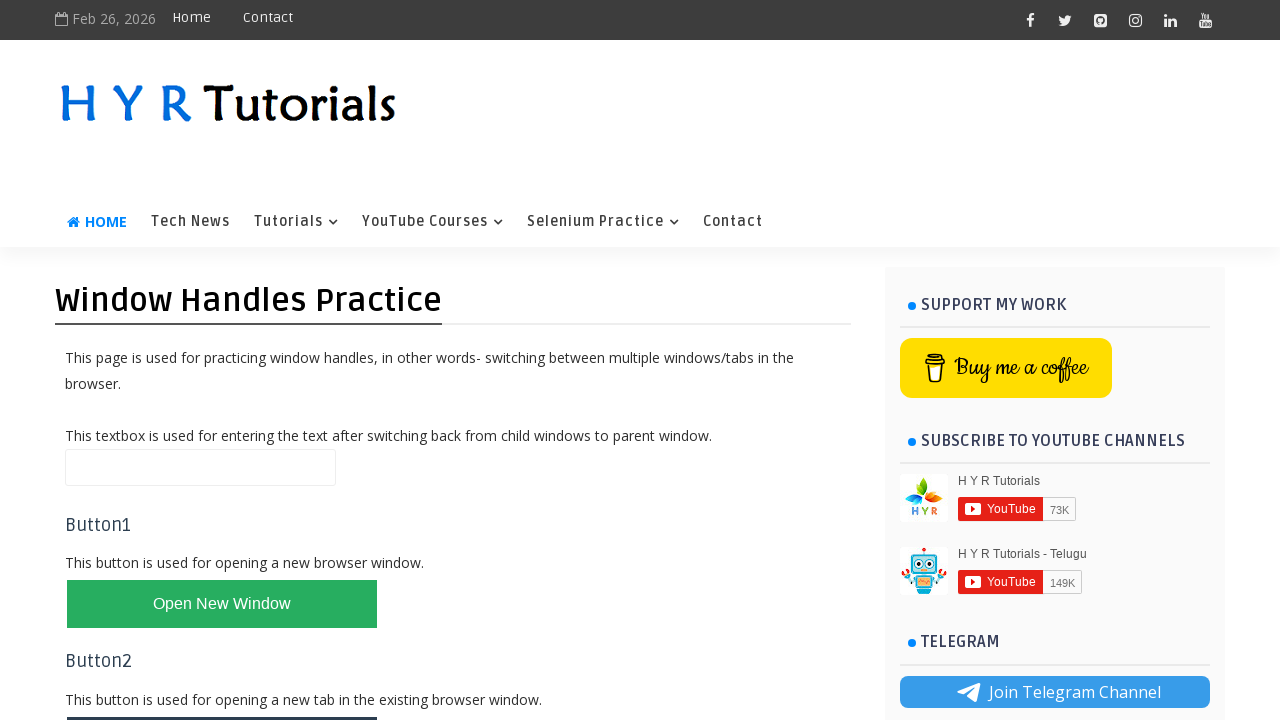

Retrieved all pages from context - total windows: 2
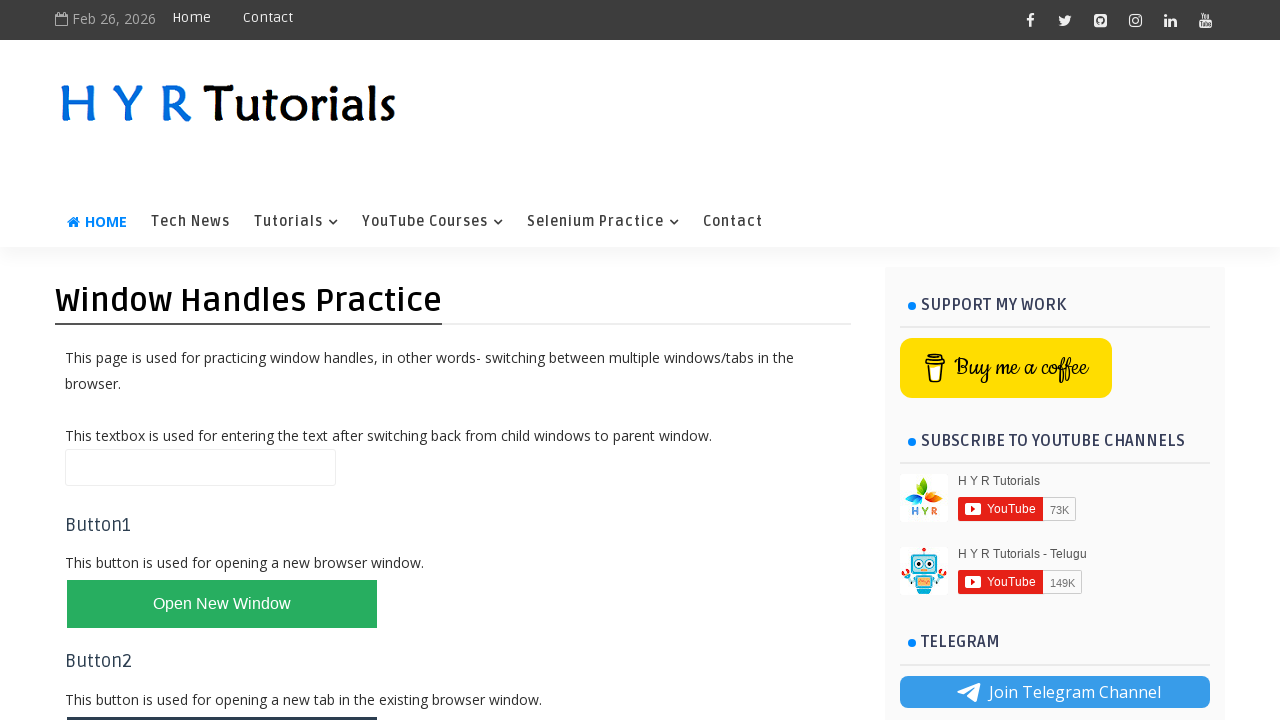

Printed window count: 2
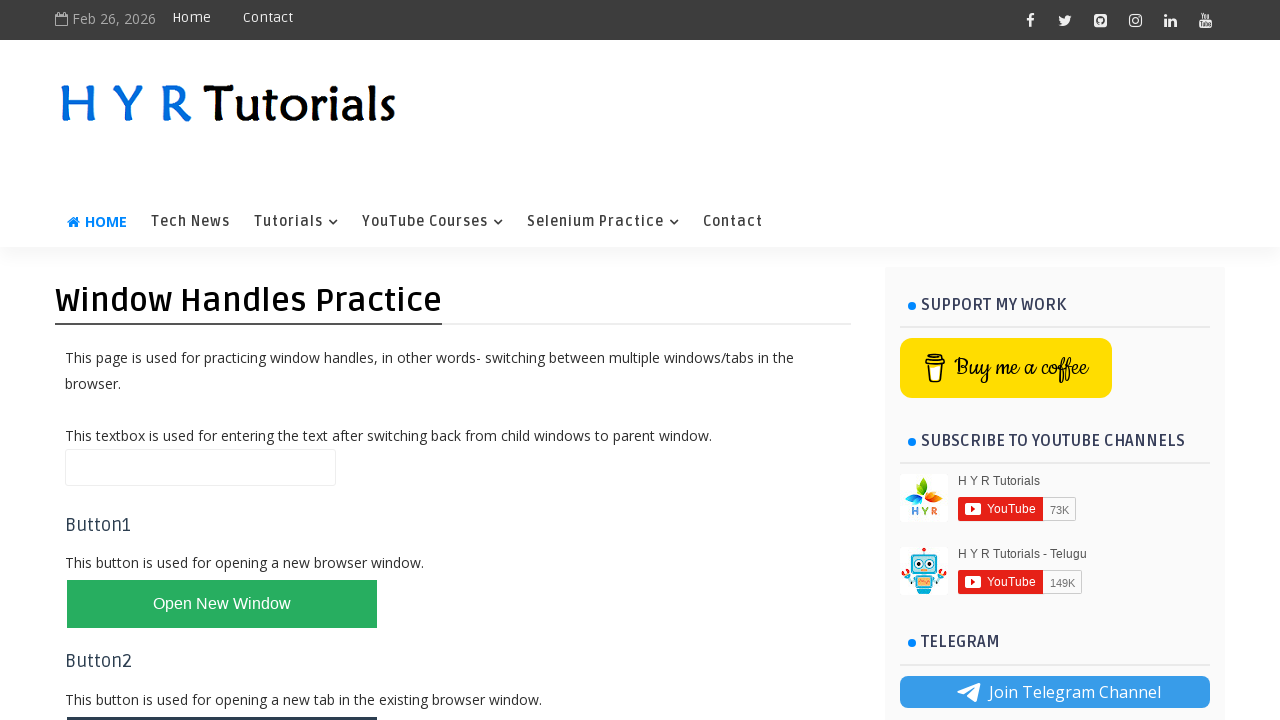

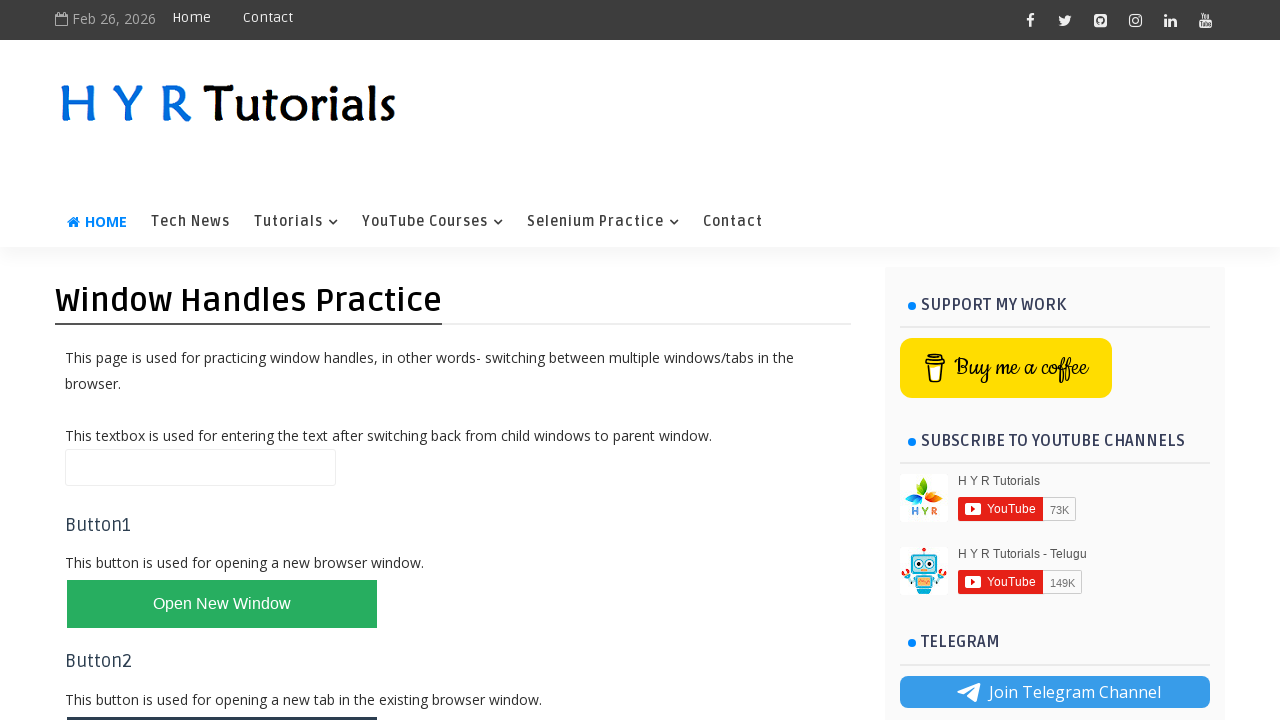